Tests a text box form by filling in user name, email, current address, and permanent address fields, then submitting the form

Starting URL: https://demoqa.com/text-box

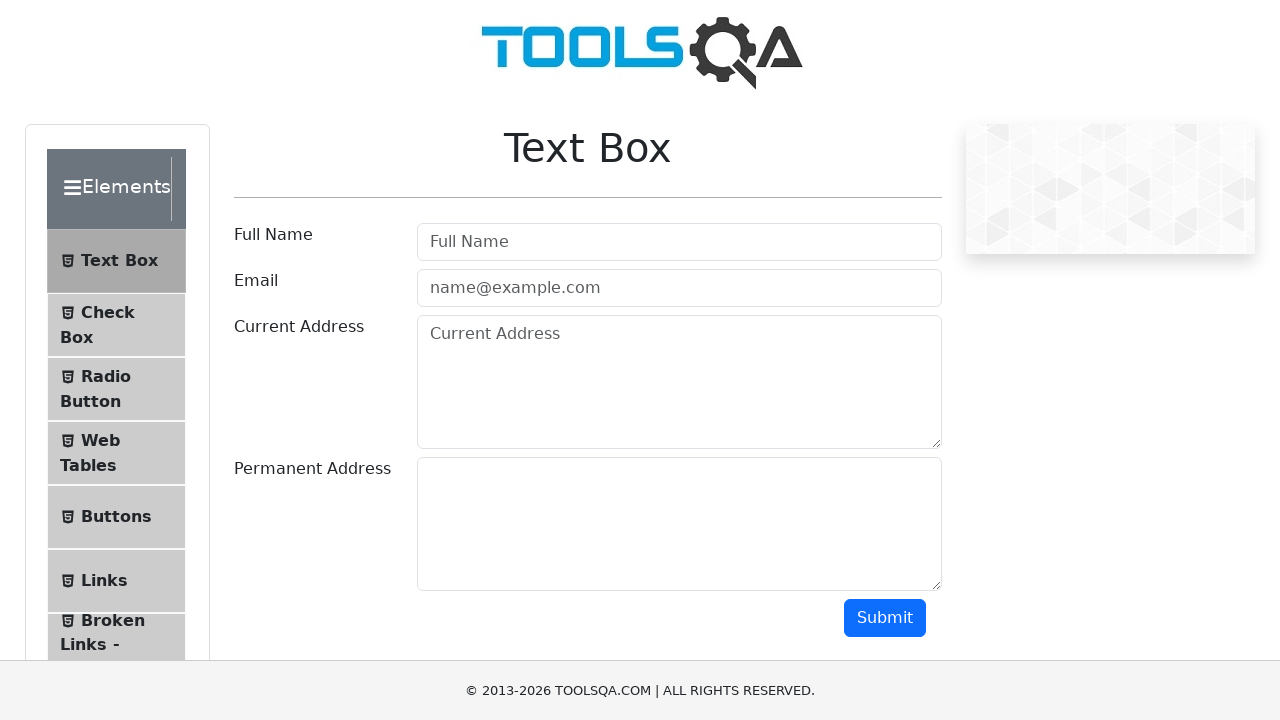

Filled user name field with 'Rodrigo' on #userName
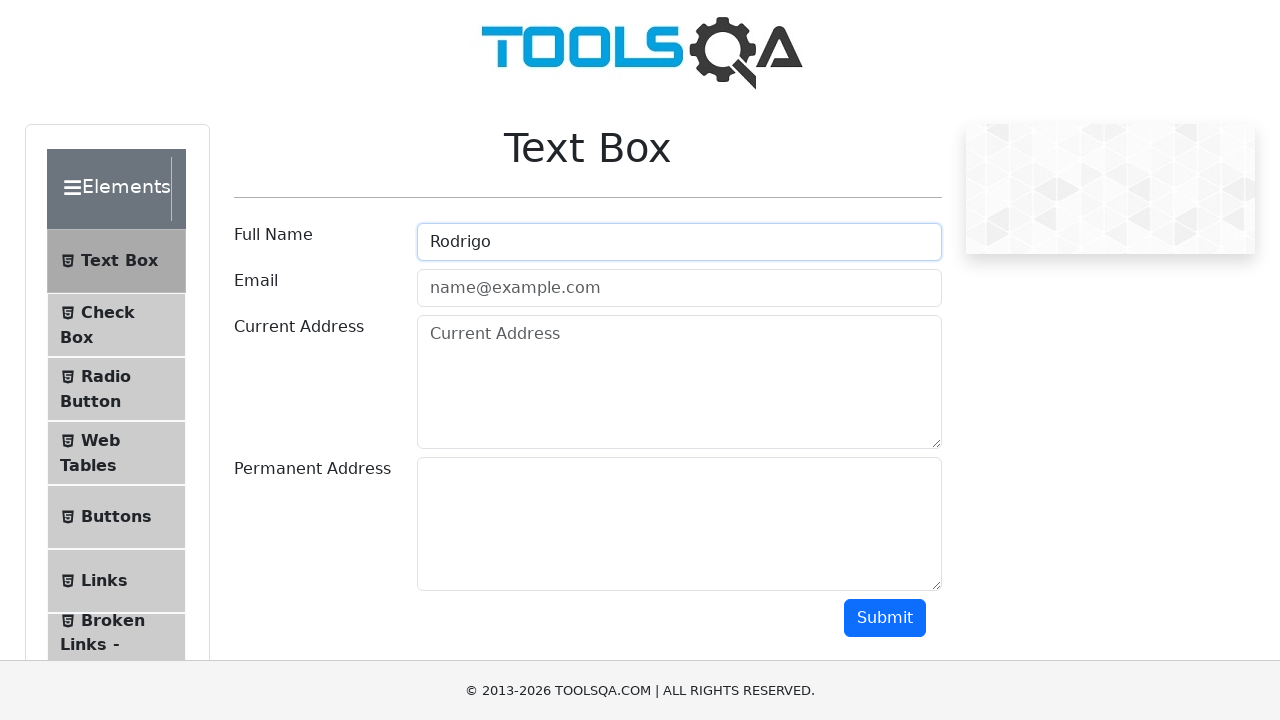

Filled email field with 'rodrigo@gmail.com' on #userEmail
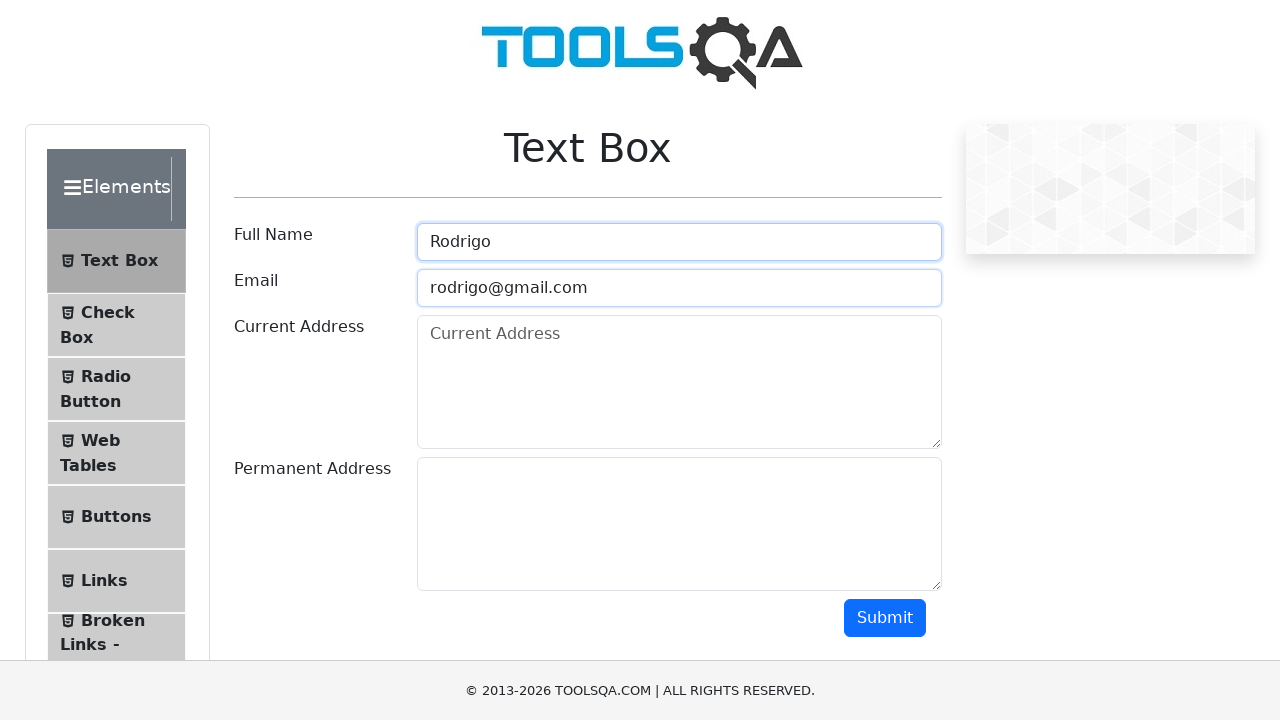

Filled current address field with 'Dirección uno' on #currentAddress
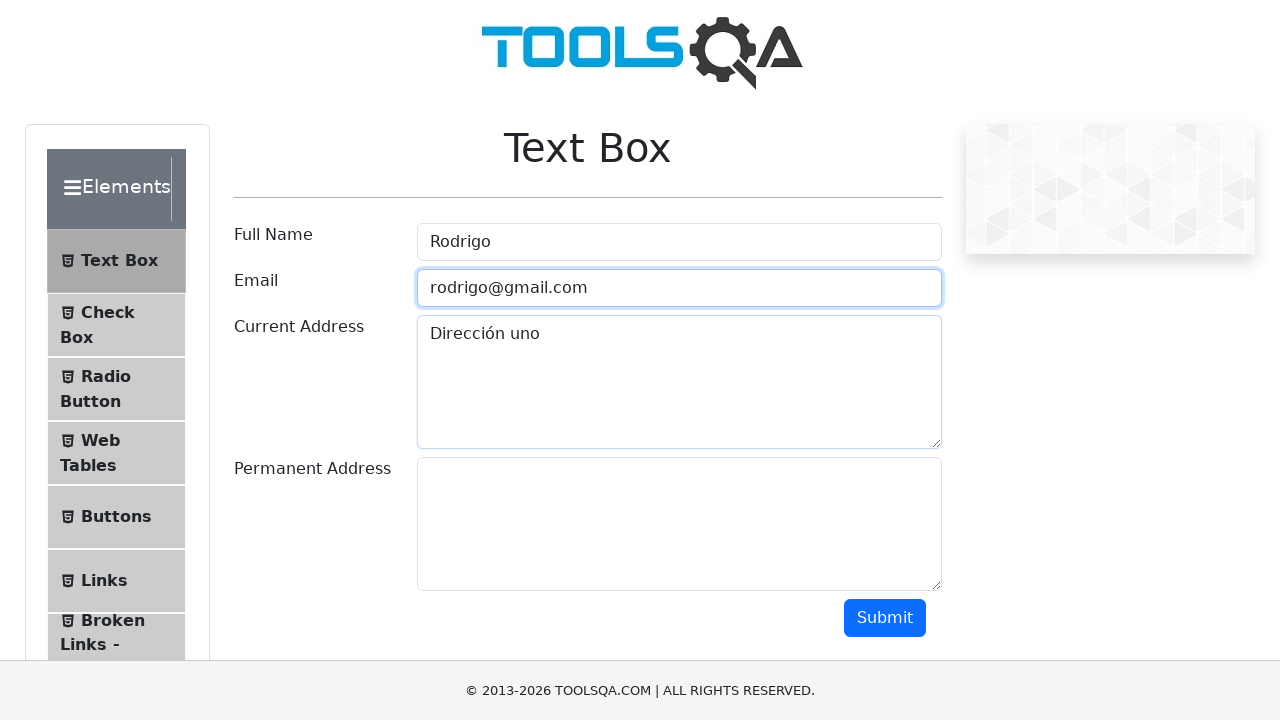

Filled permanent address field with 'Dirección dos' on #permanentAddress
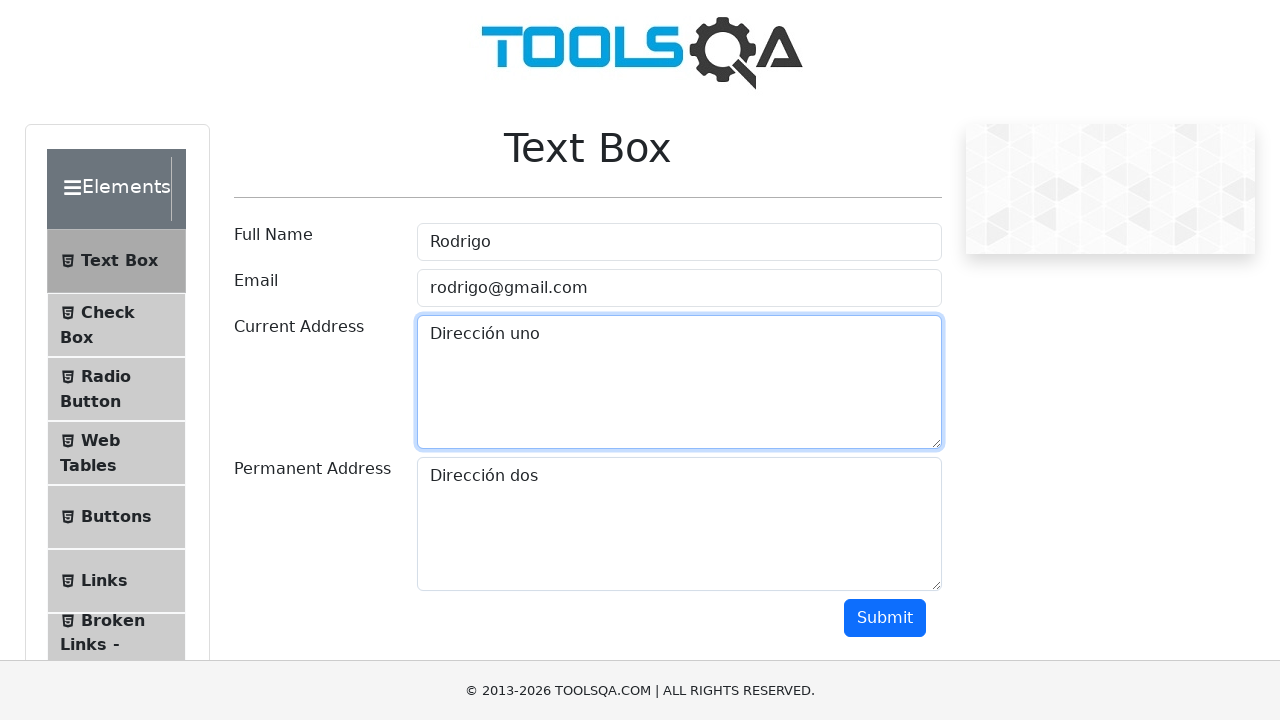

Scrolled down to make submit button visible
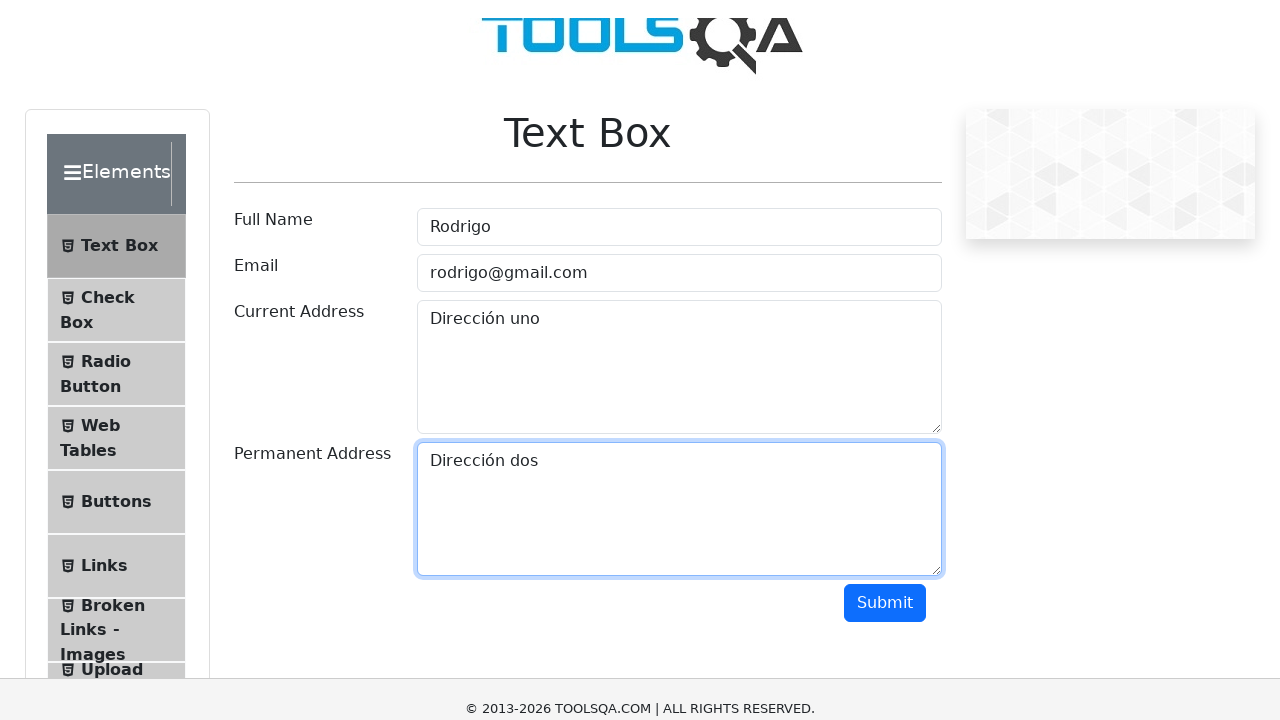

Clicked the submit button at (885, 318) on #submit
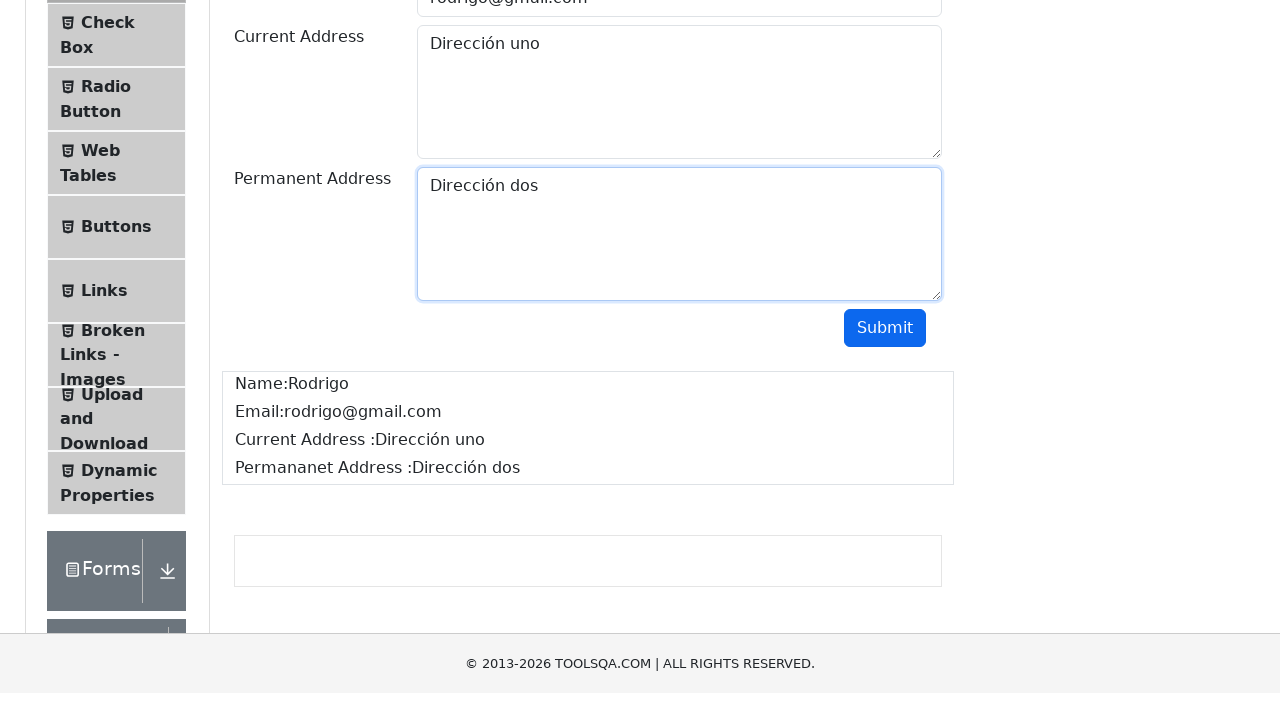

Form submission completed and output section appeared
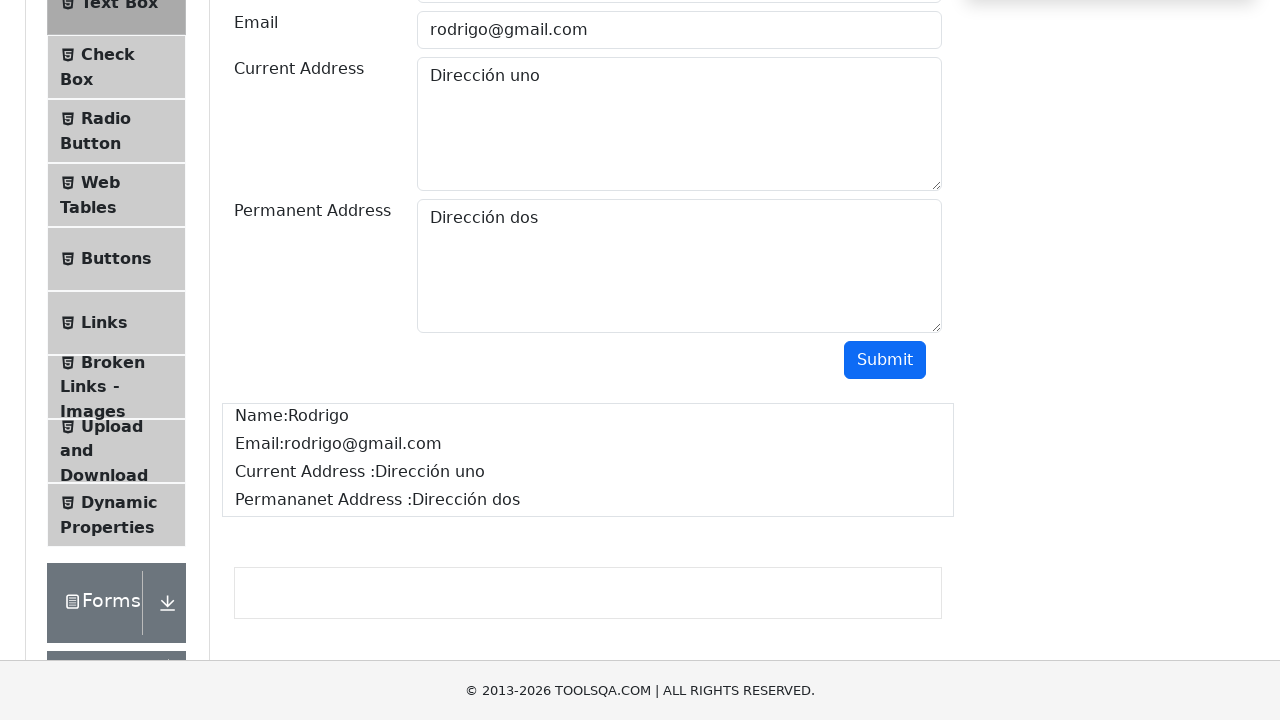

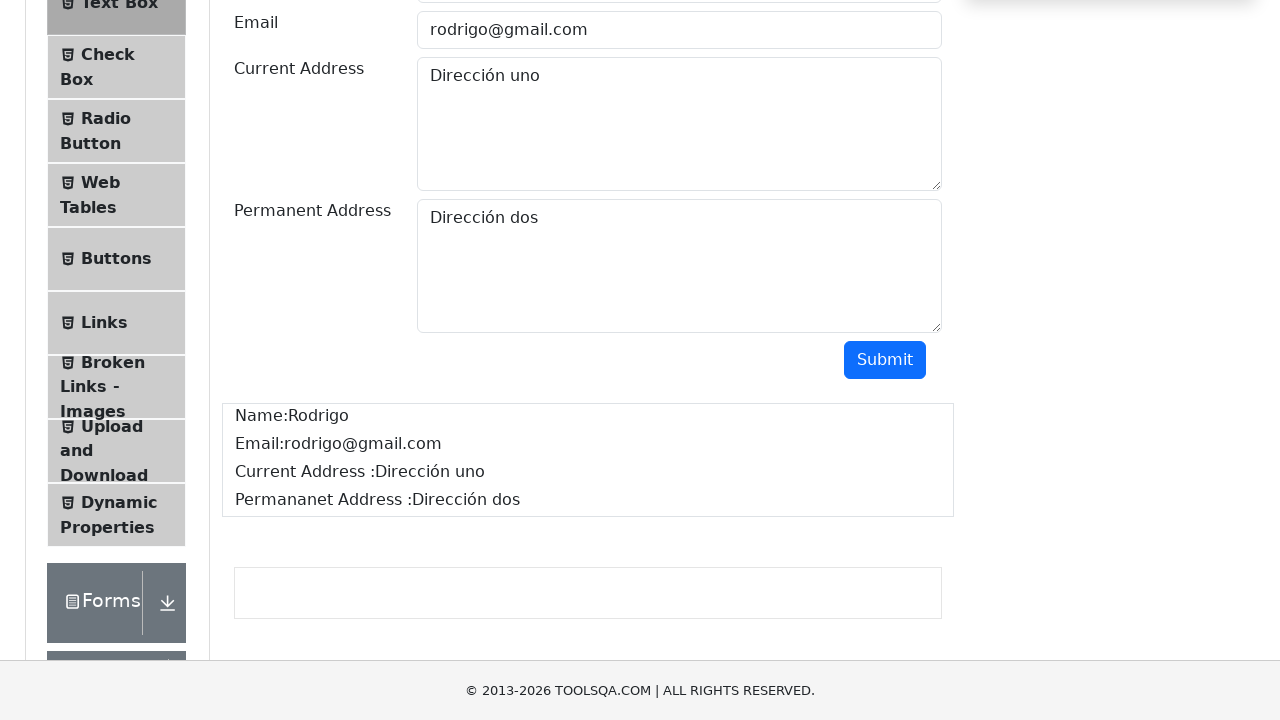